Tests dropdown selection functionality by selecting options using visible text, value attribute, and index on a QA practice page.

Starting URL: https://qa-practice.netlify.app/dropdowns

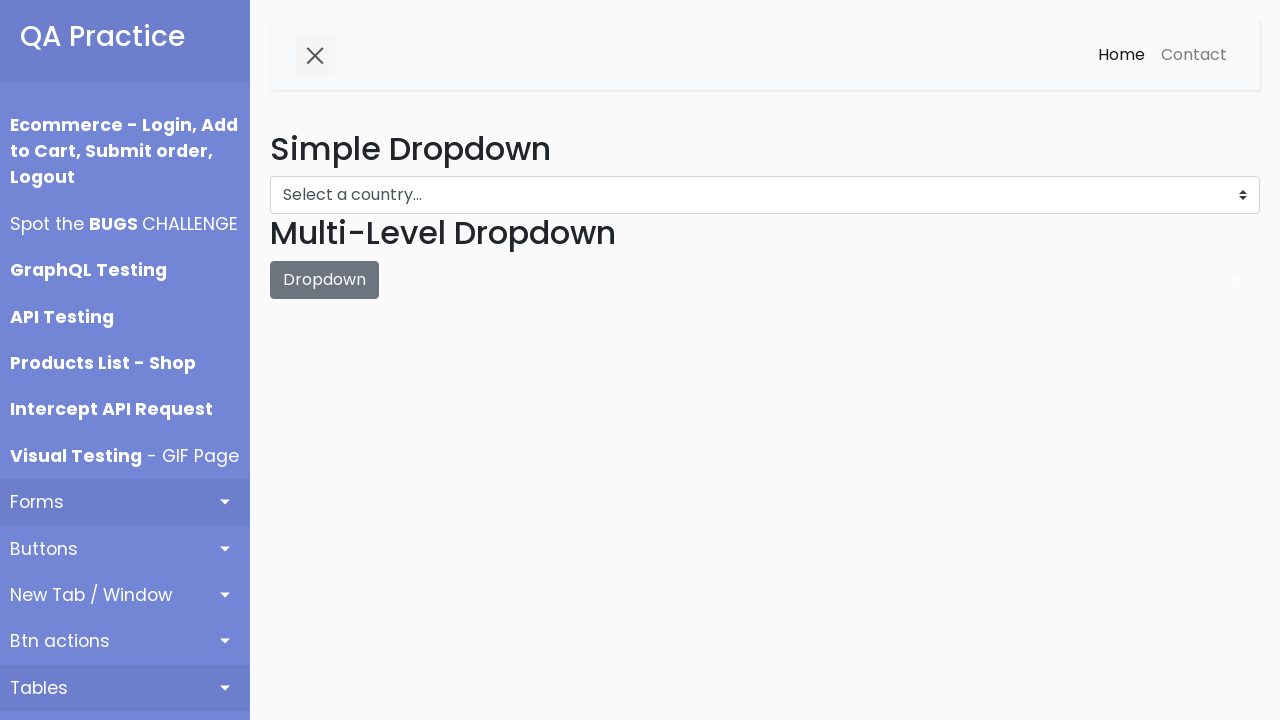

Waited for dropdown menu to be available
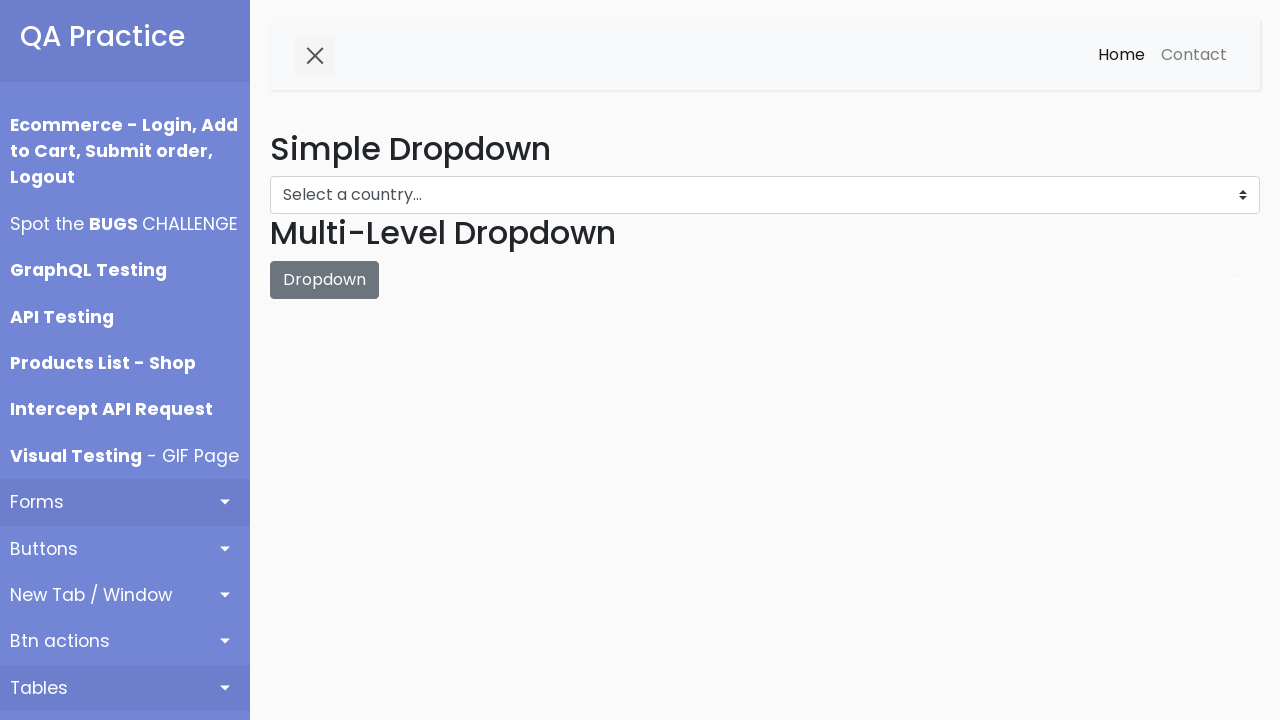

Selected 'Afghanistan' from dropdown by visible text on #dropdown-menu
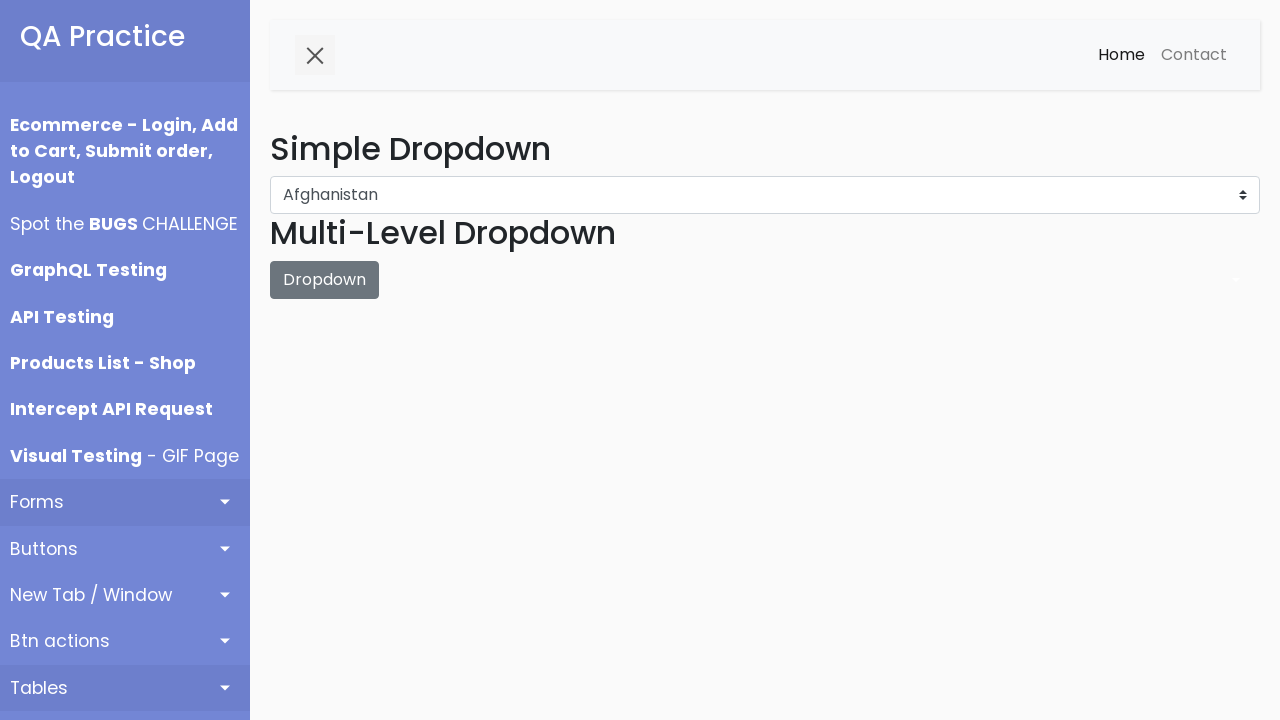

Selected 'American Samoa' from dropdown by value attribute on #dropdown-menu
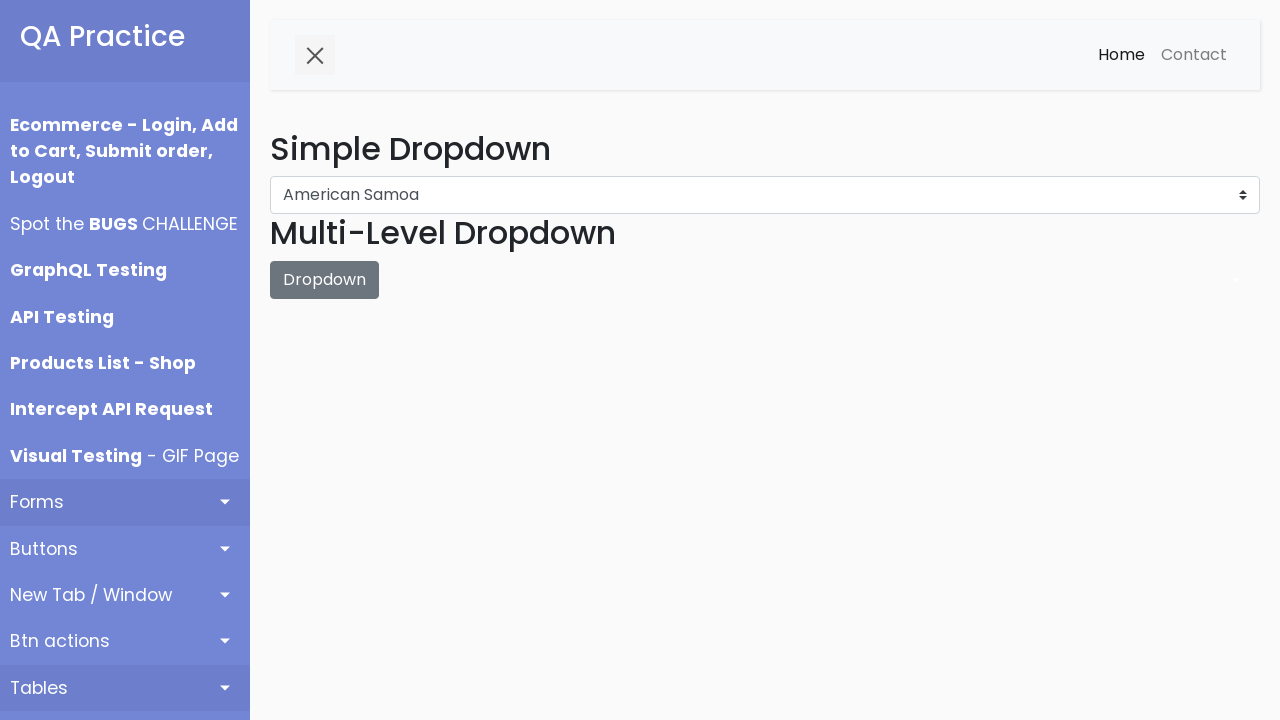

Selected dropdown option at index 3 on #dropdown-menu
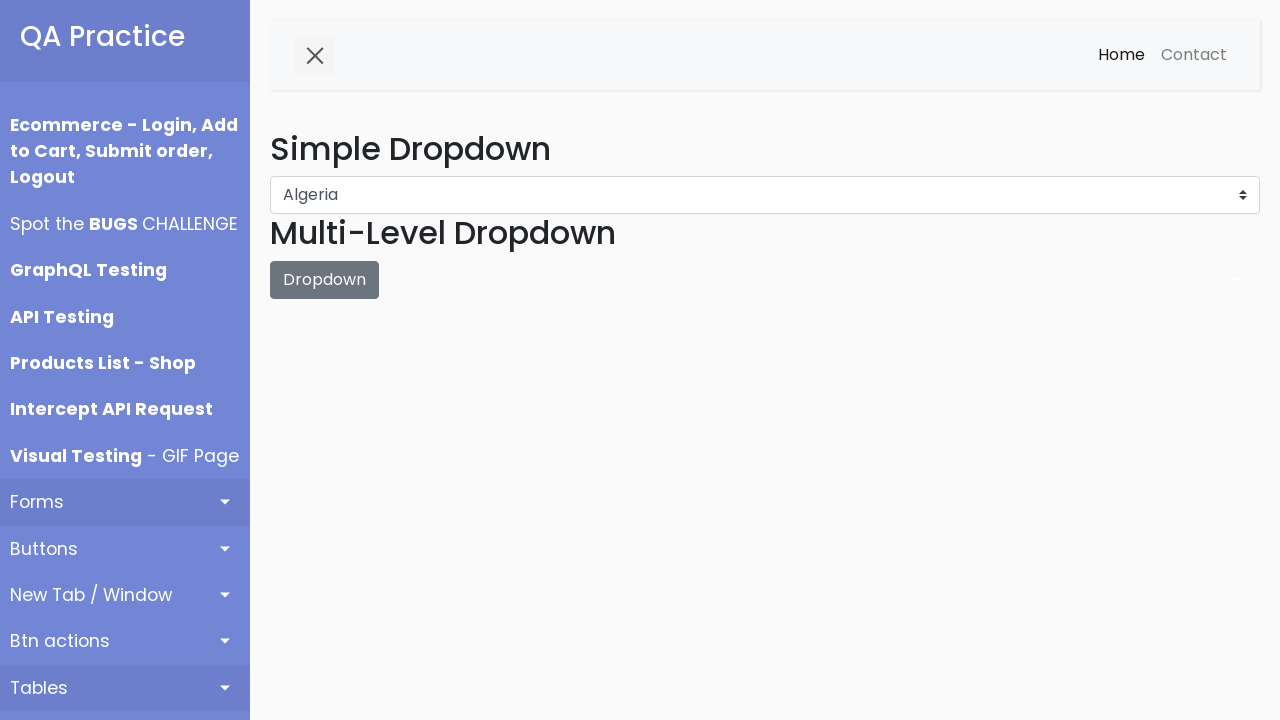

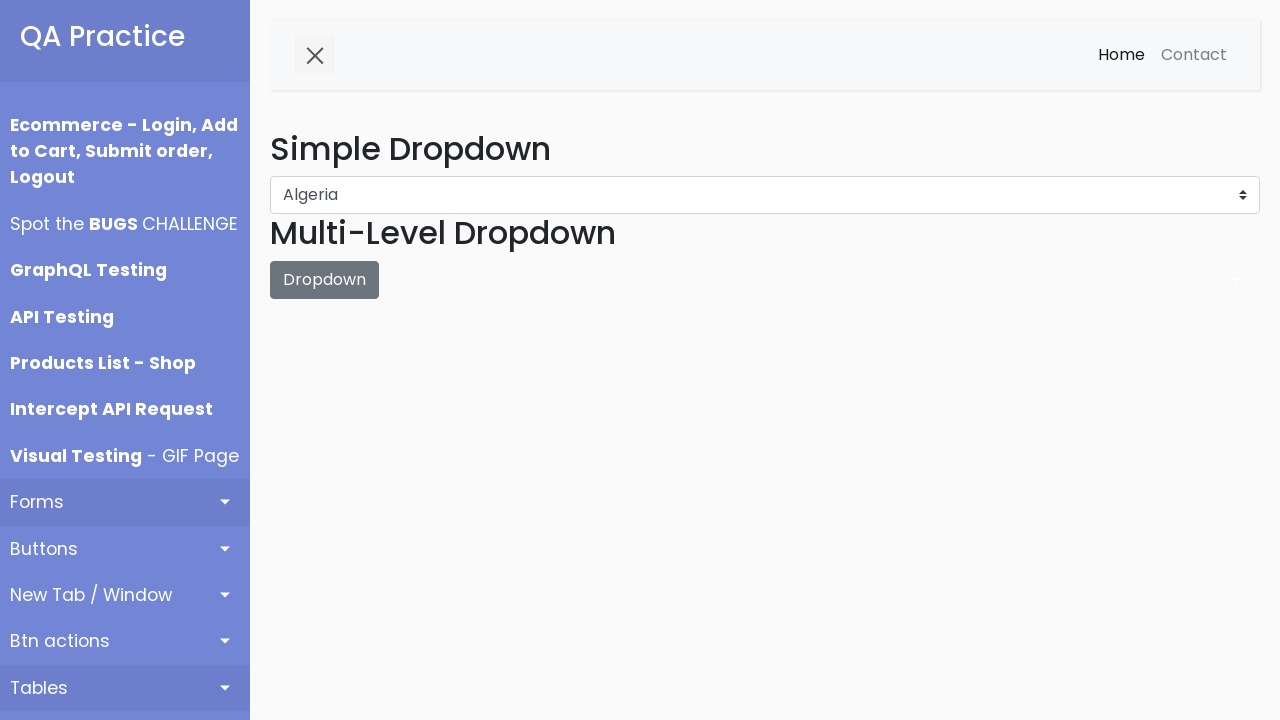